Tests dropdown functionality by selecting "Option 2" and verifying the selection

Starting URL: https://the-internet.herokuapp.com/dropdown

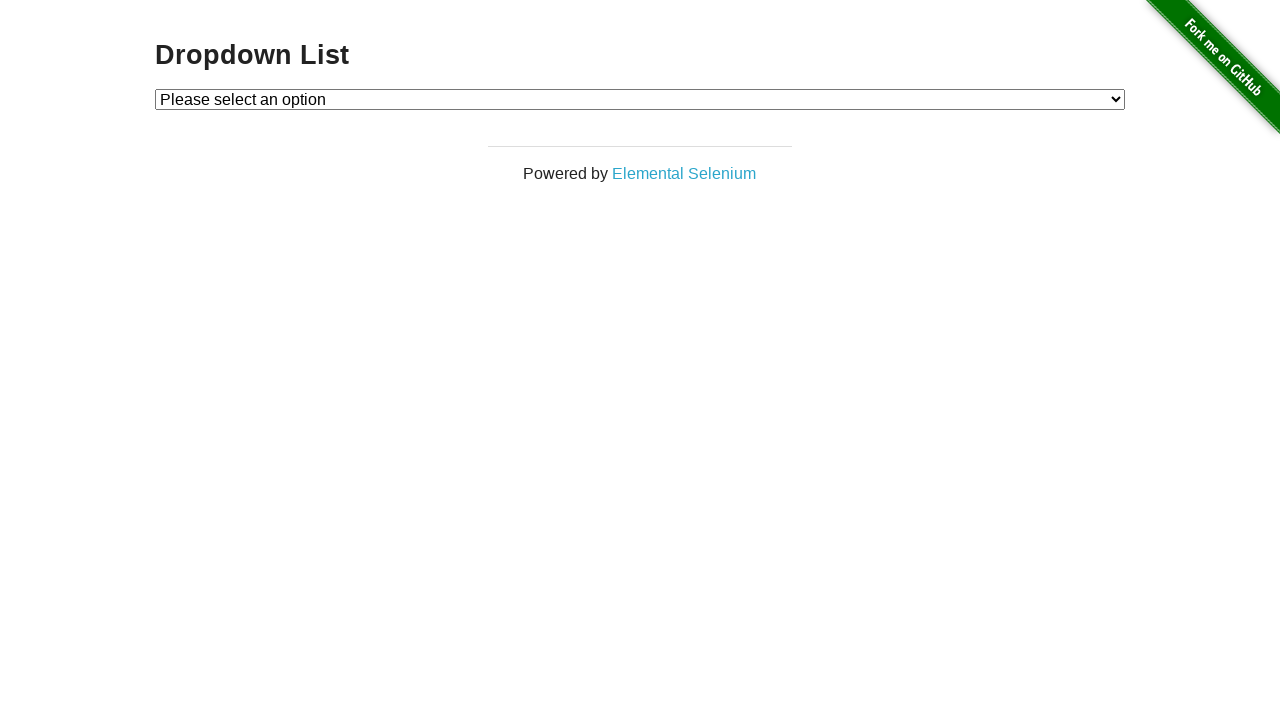

Located dropdown element with id='dropdown'
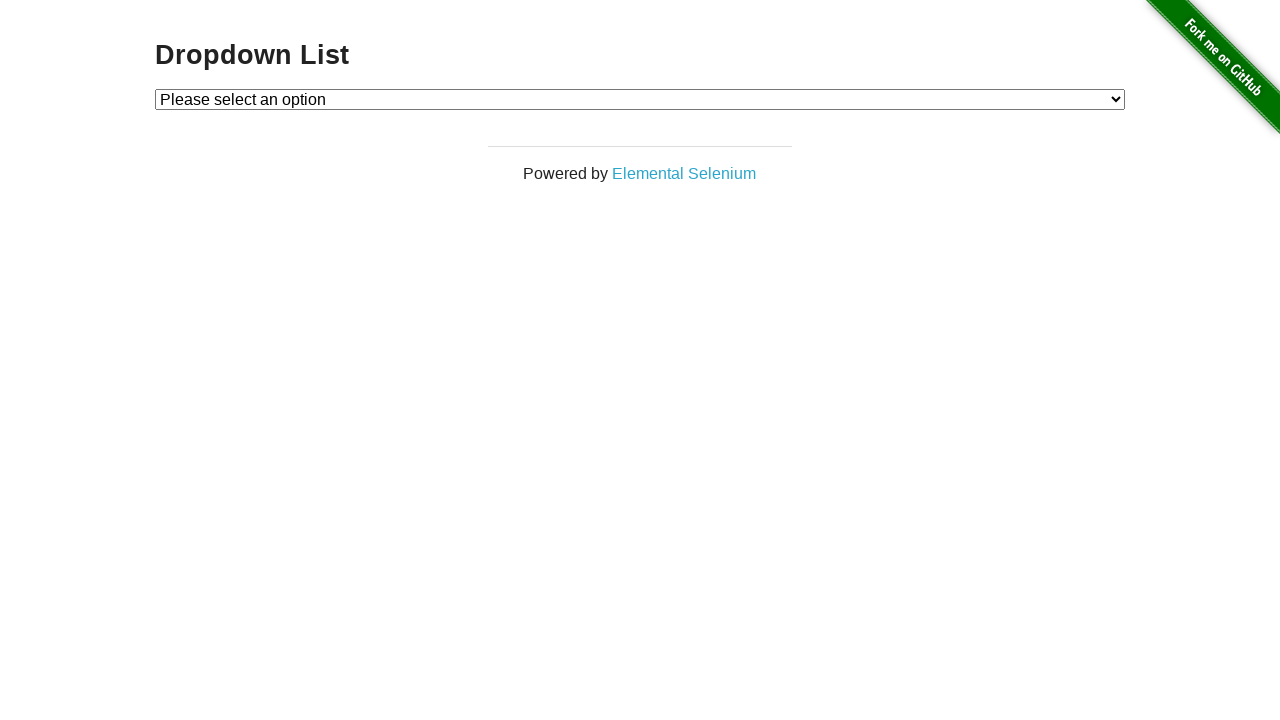

Selected 'Option 2' from dropdown by label on #dropdown
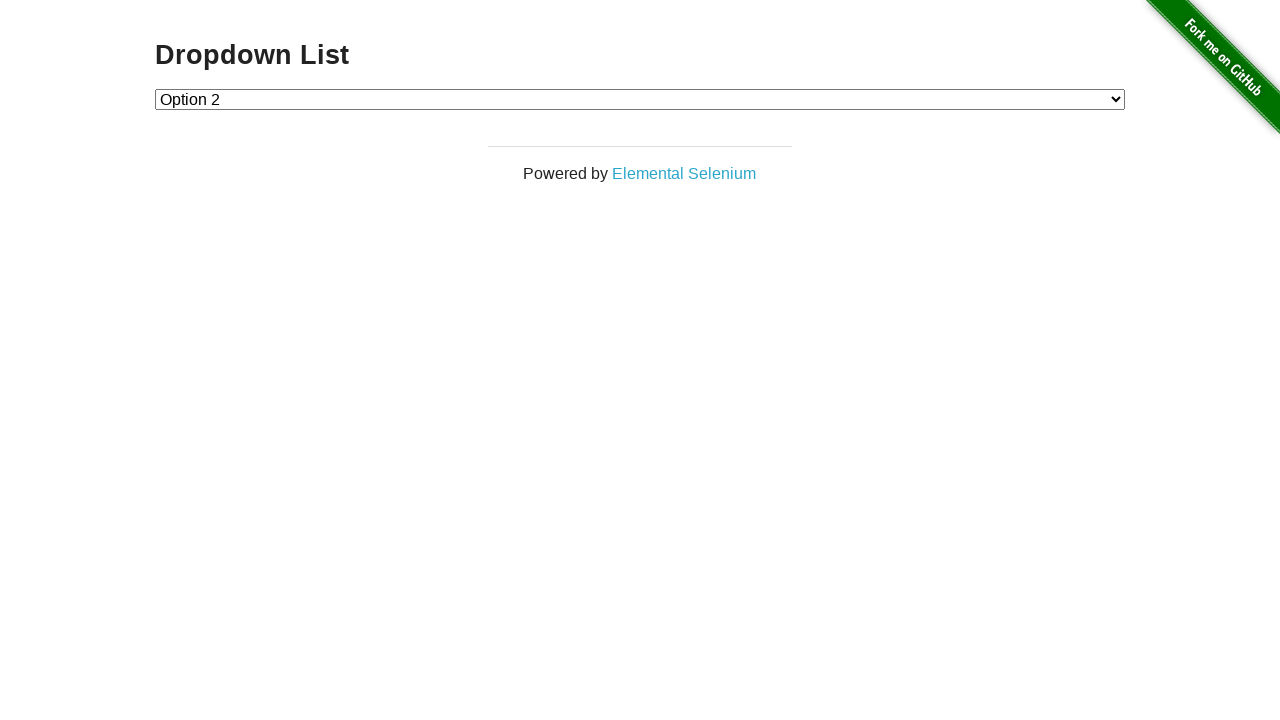

Retrieved selected dropdown value
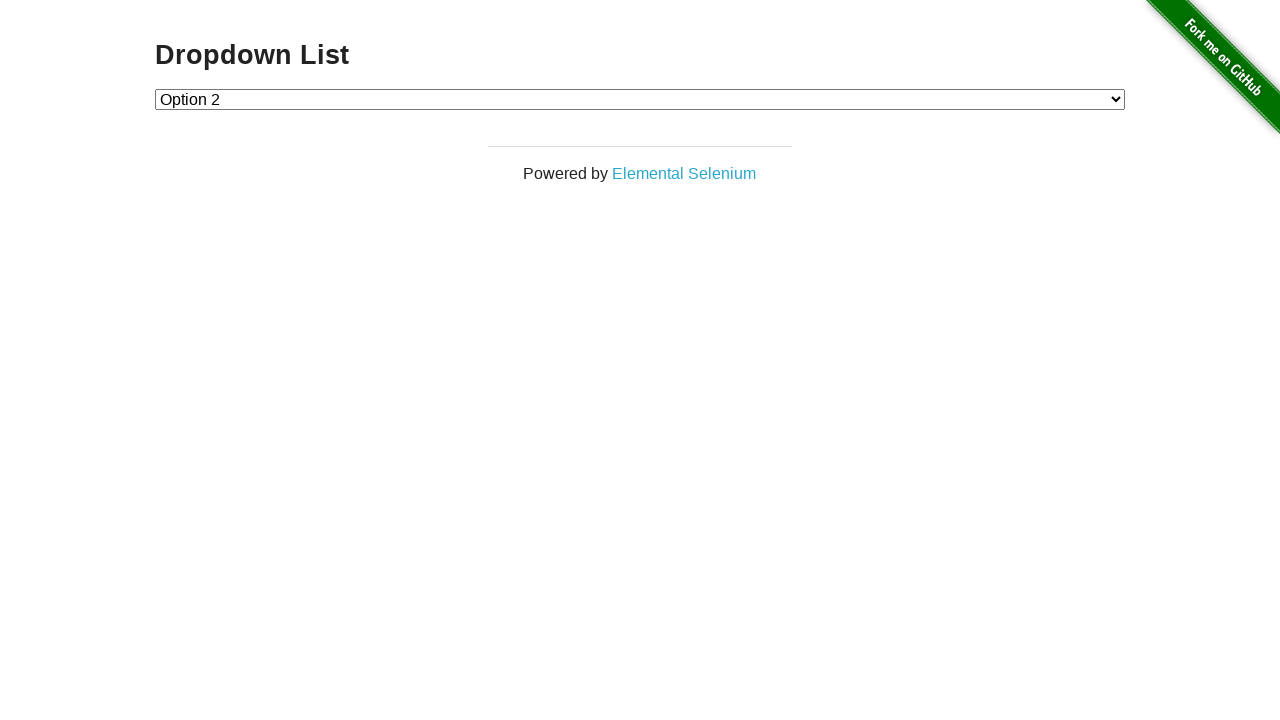

Verified that selected value is '2' (Option 2)
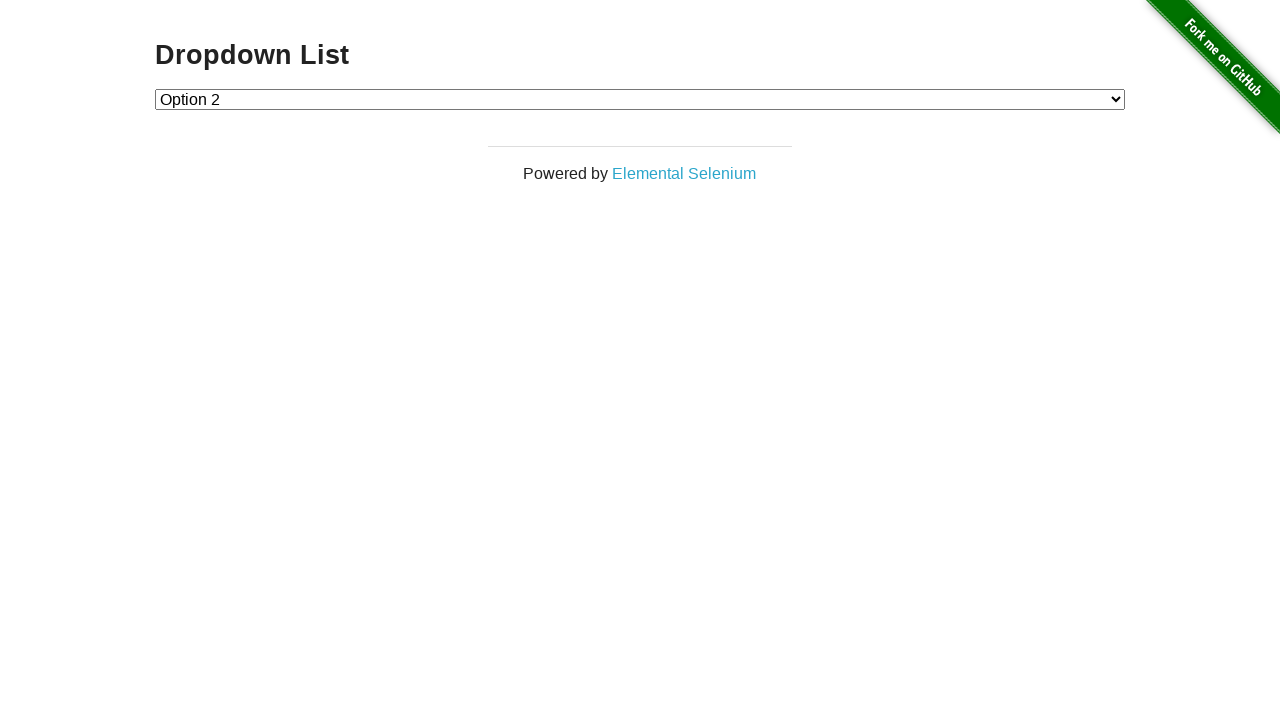

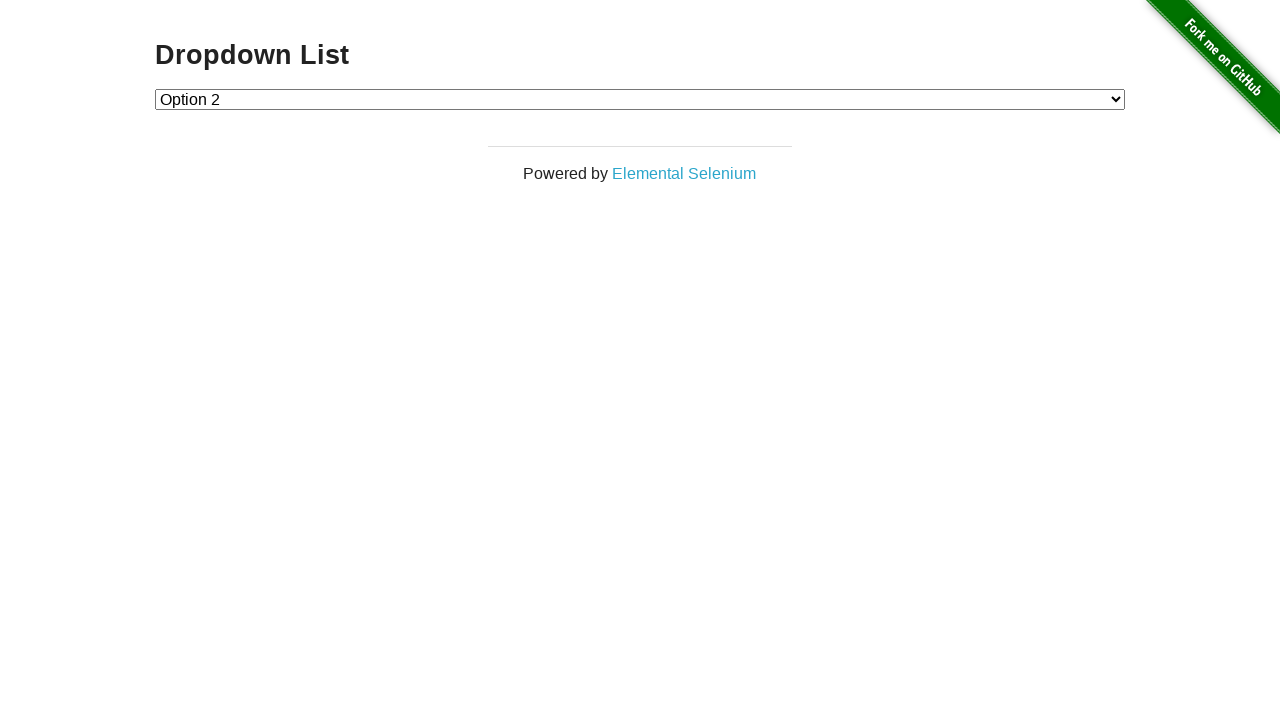